Tests browser window handling by opening new tabs and windows, verifying their content, then closing them and switching back to the original window.

Starting URL: https://demoqa.com/browser-windows

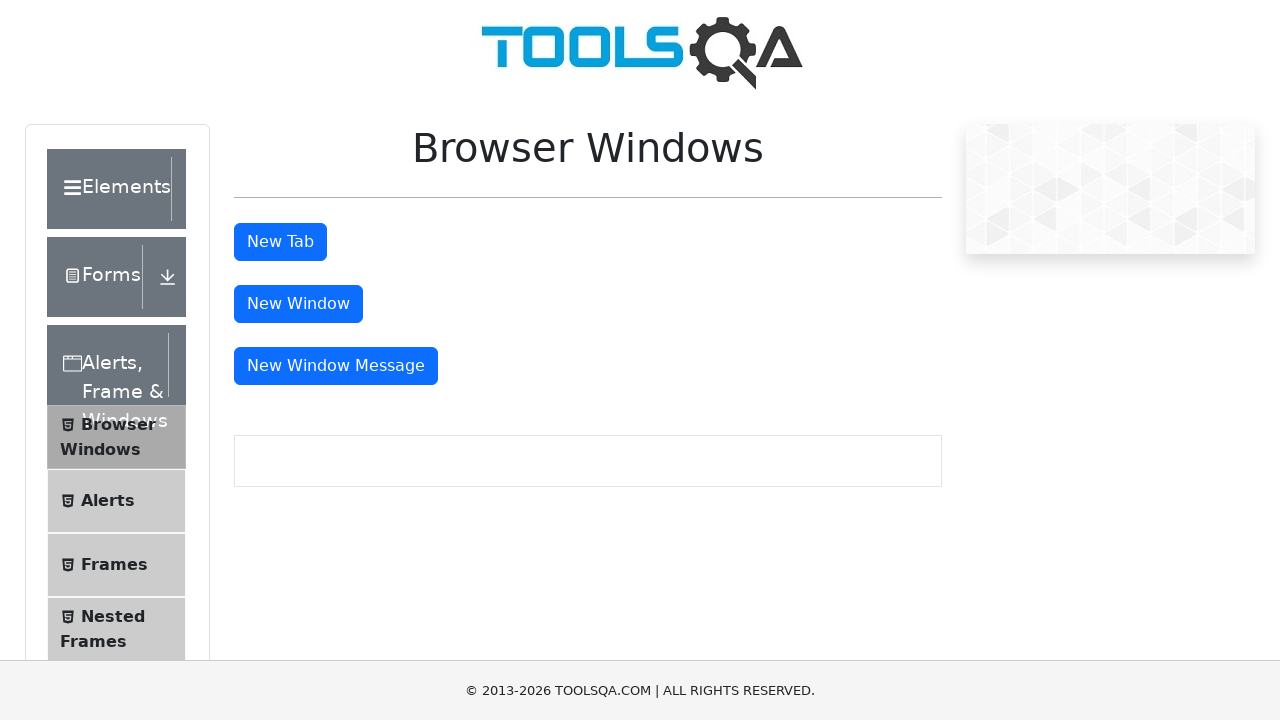

Clicked tab button to open new tab at (280, 242) on #tabButton
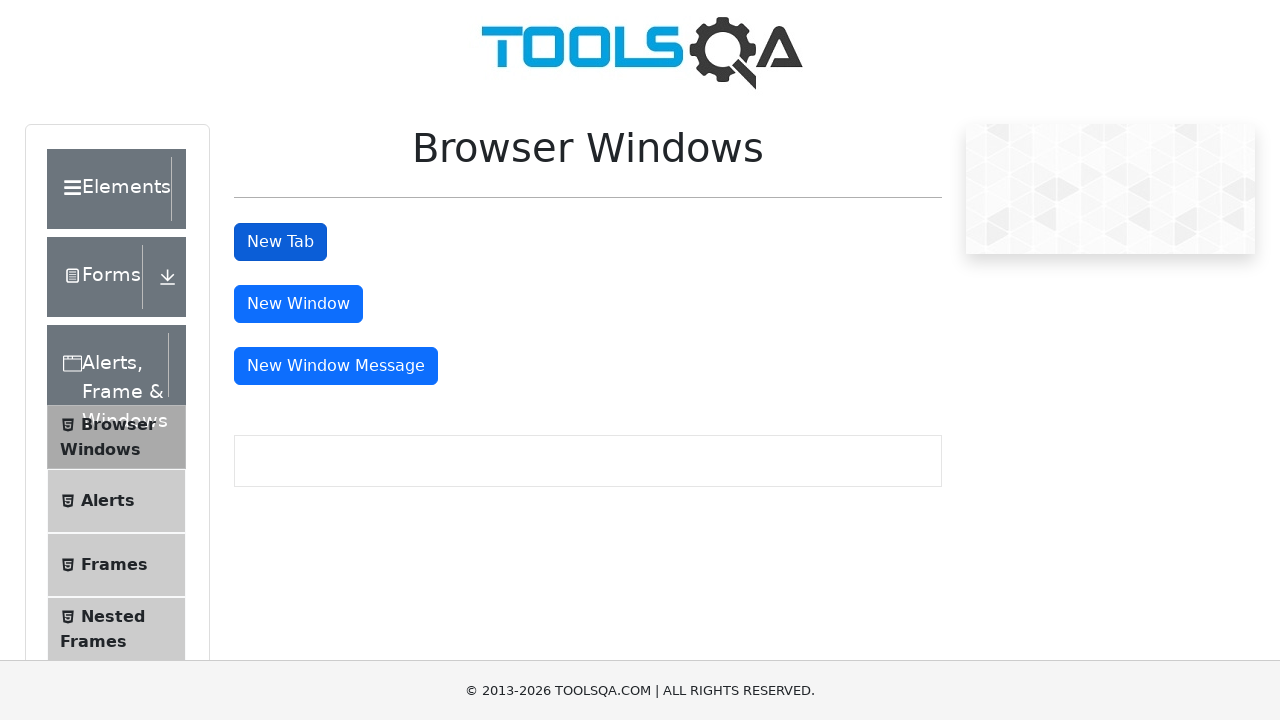

New tab opened and captured
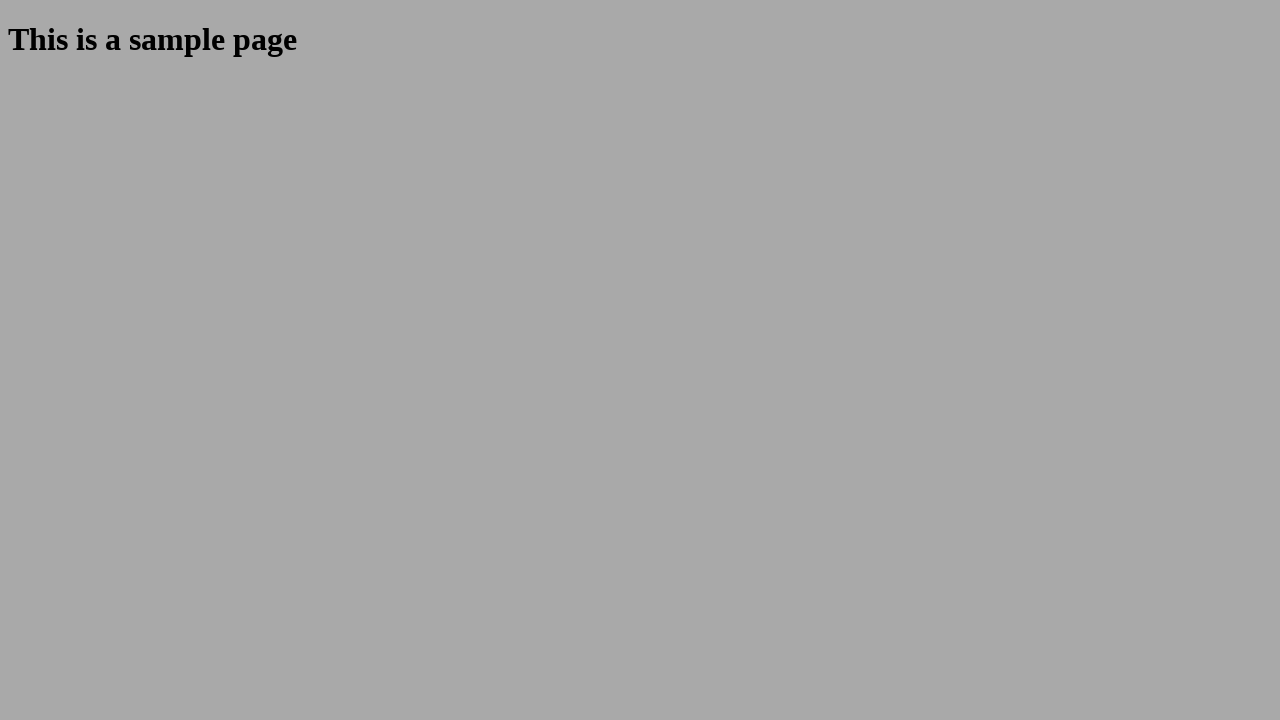

New tab page loaded
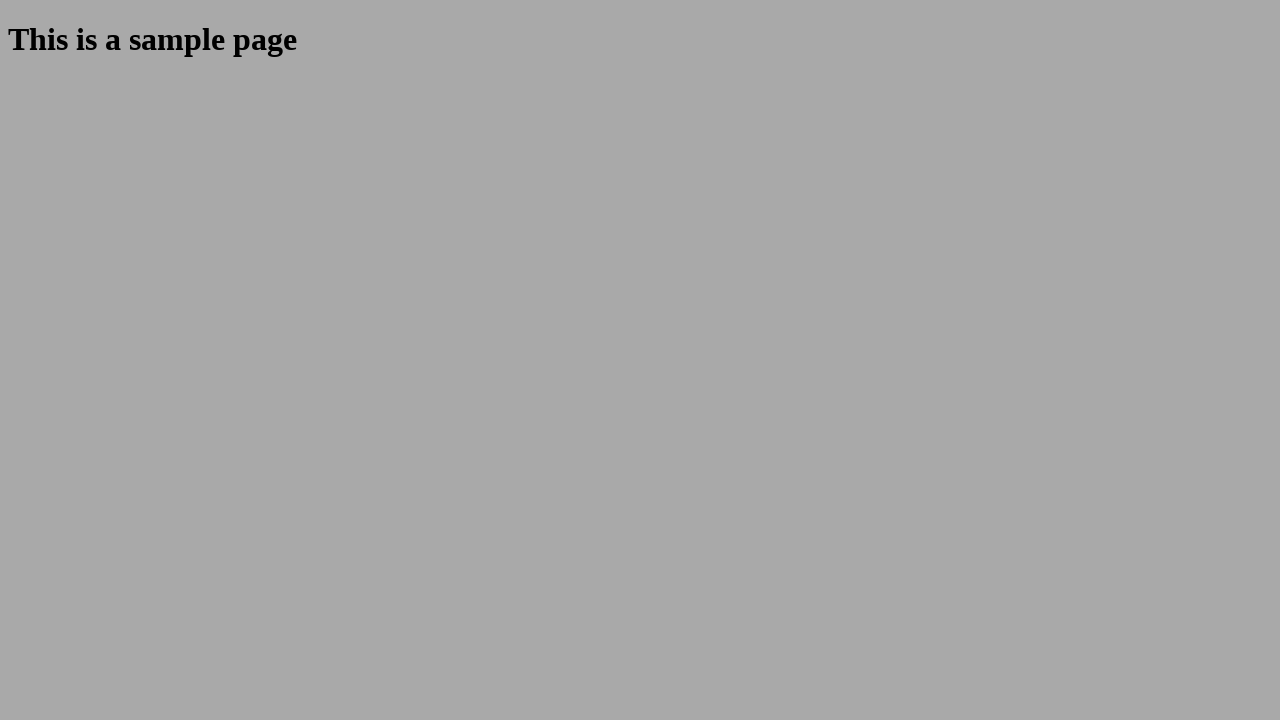

Verified sample page content in new tab
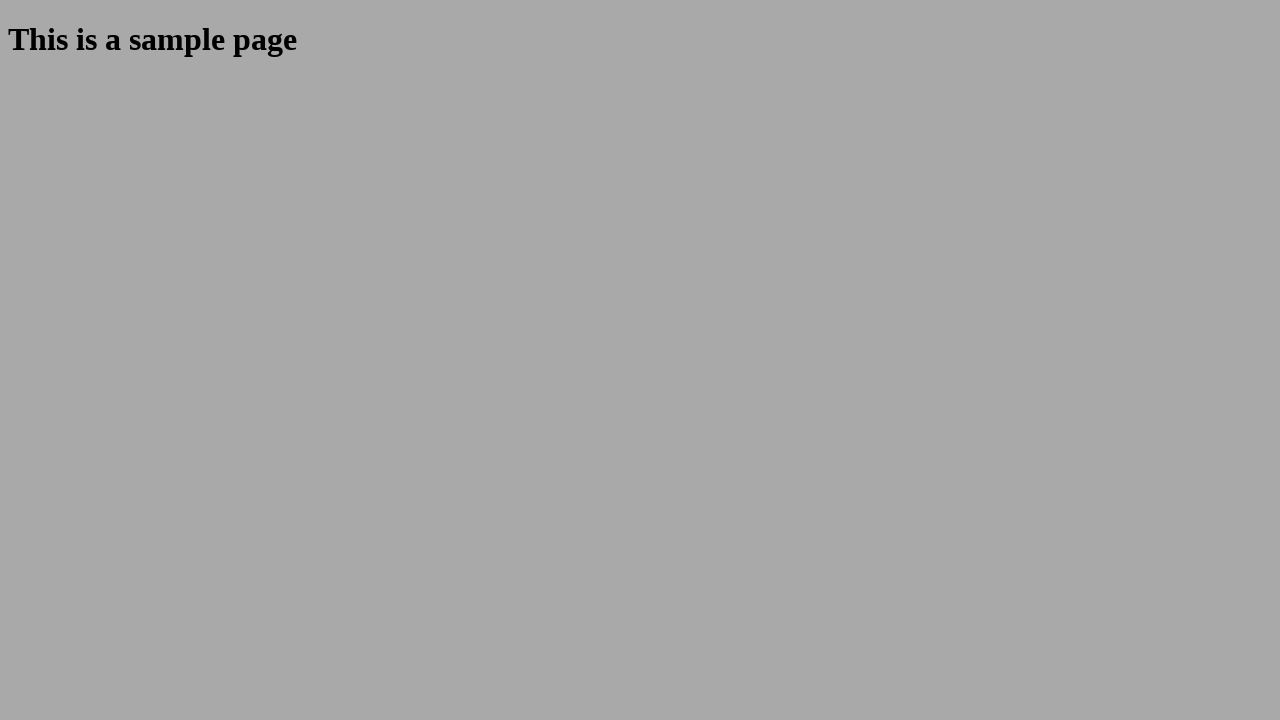

Closed new tab
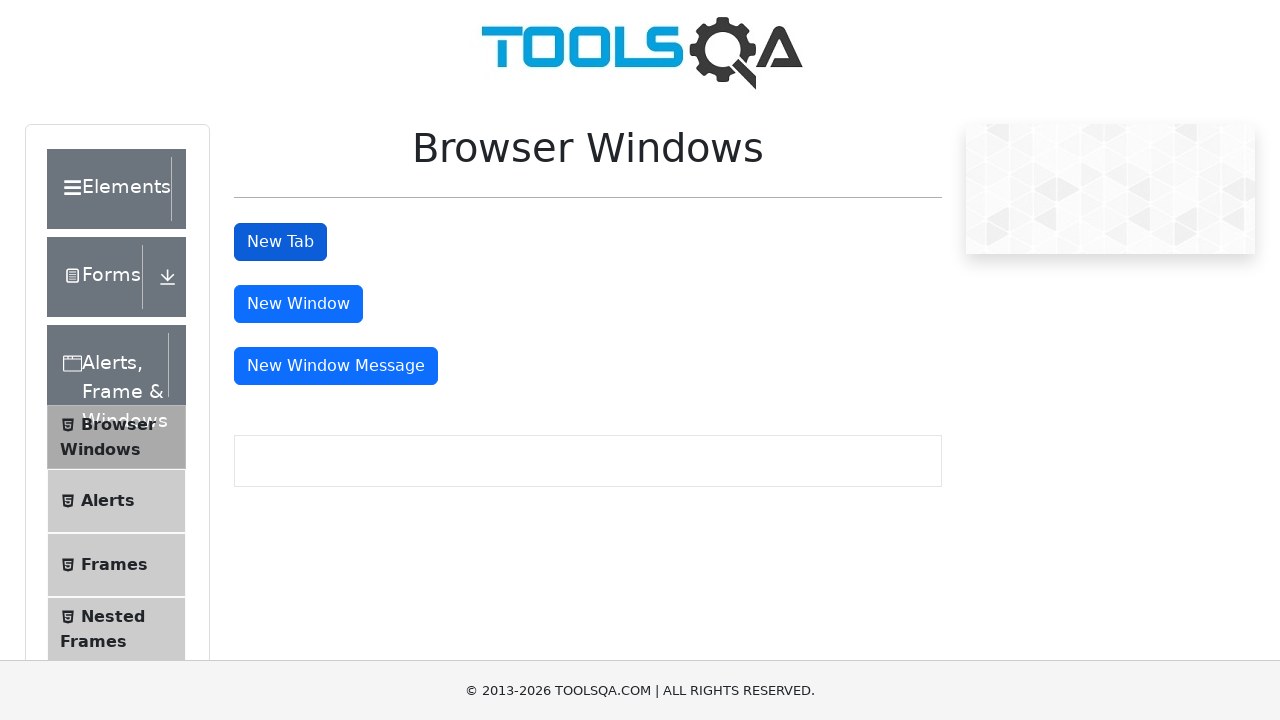

Clicked window button to open new window at (298, 304) on #windowButton
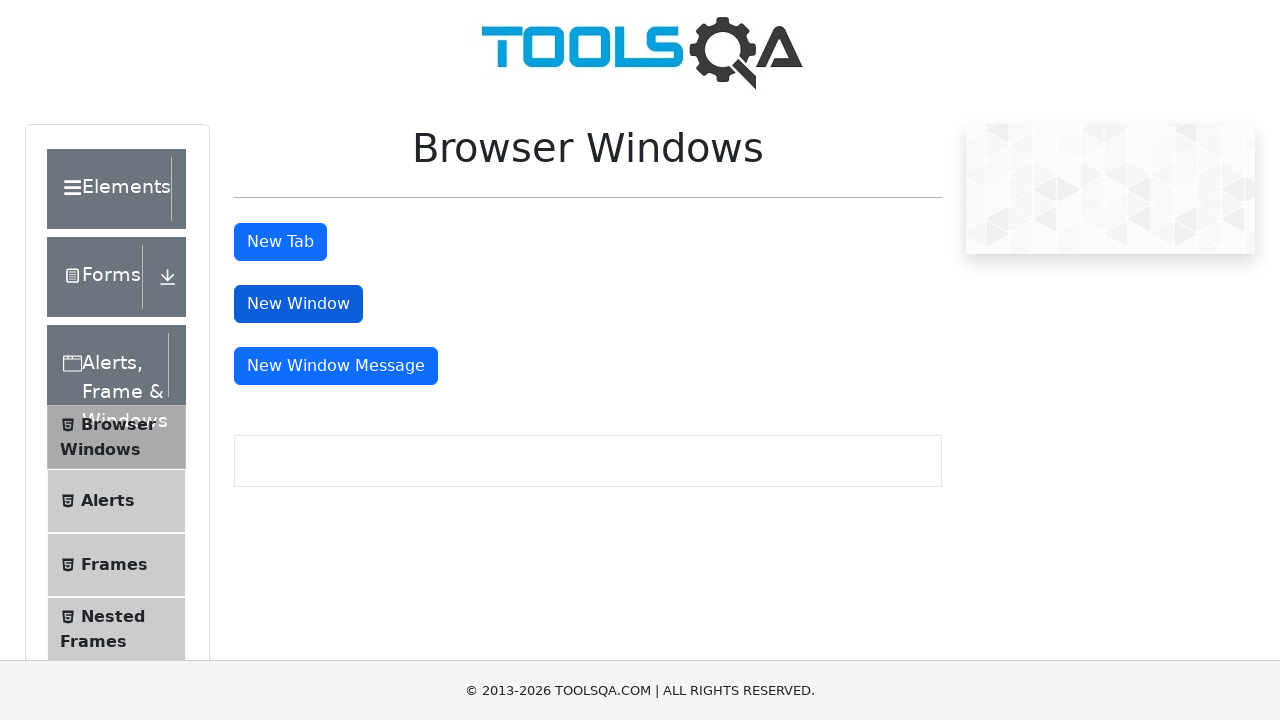

New window opened and captured
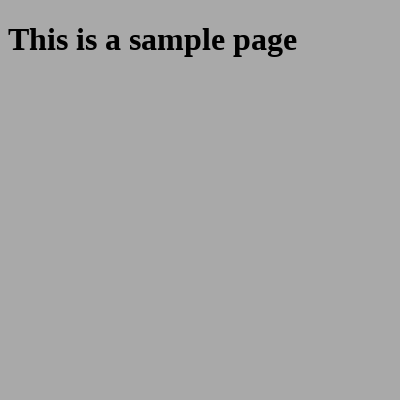

New window page loaded
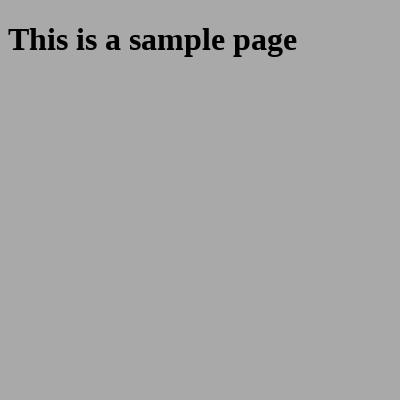

Verified sample page content in new window
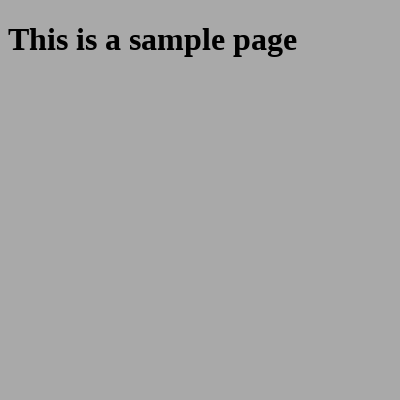

Closed new window and returned to original window
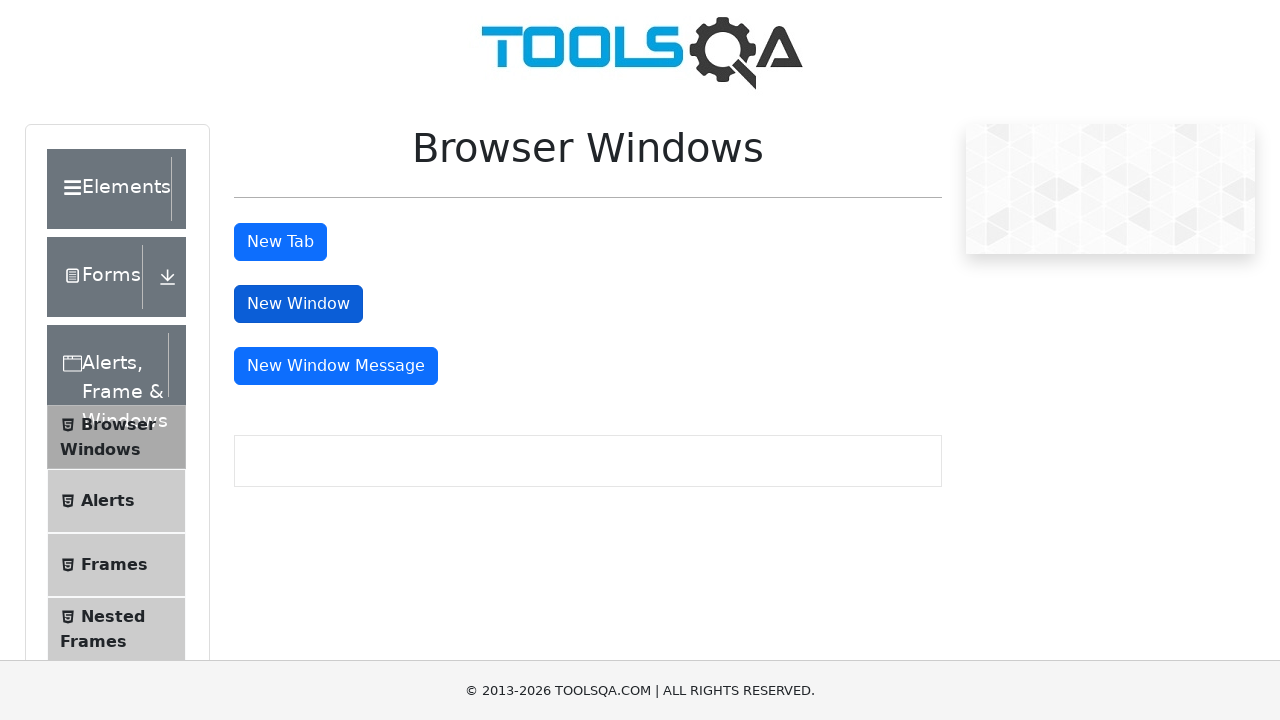

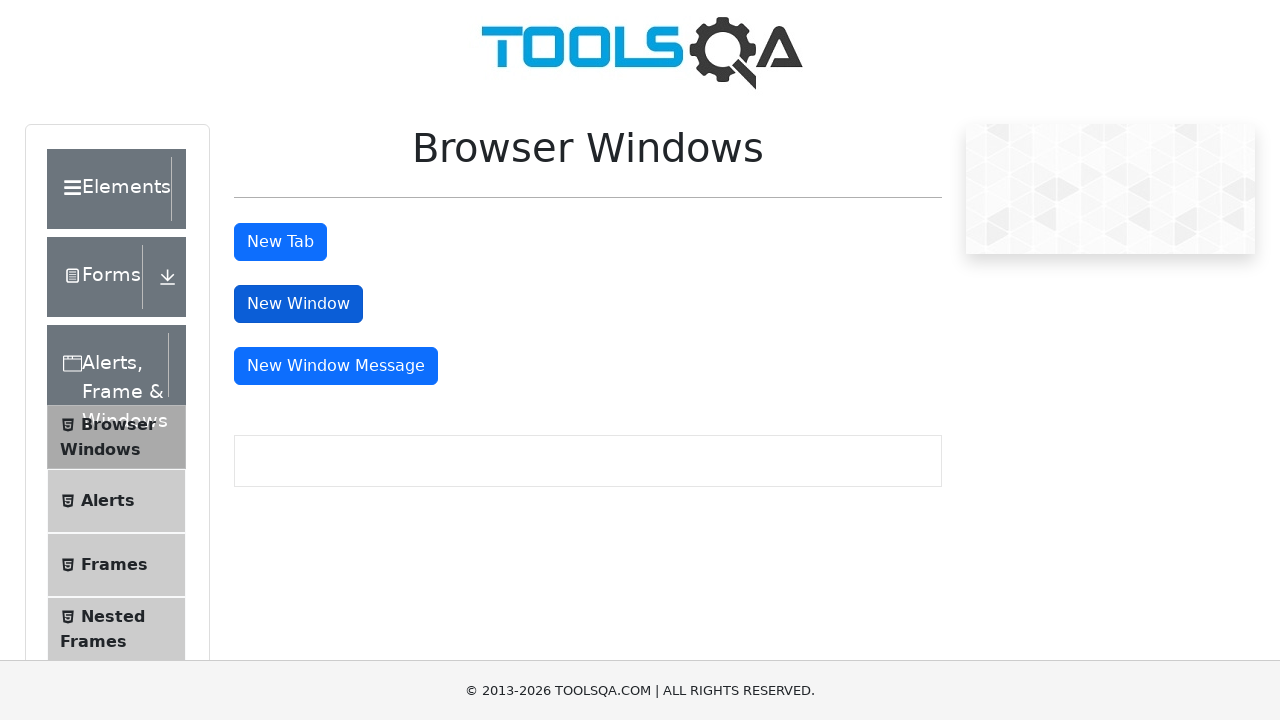